Tests map zoom controls by zooming in and out

Starting URL: http://www.navigator.ba

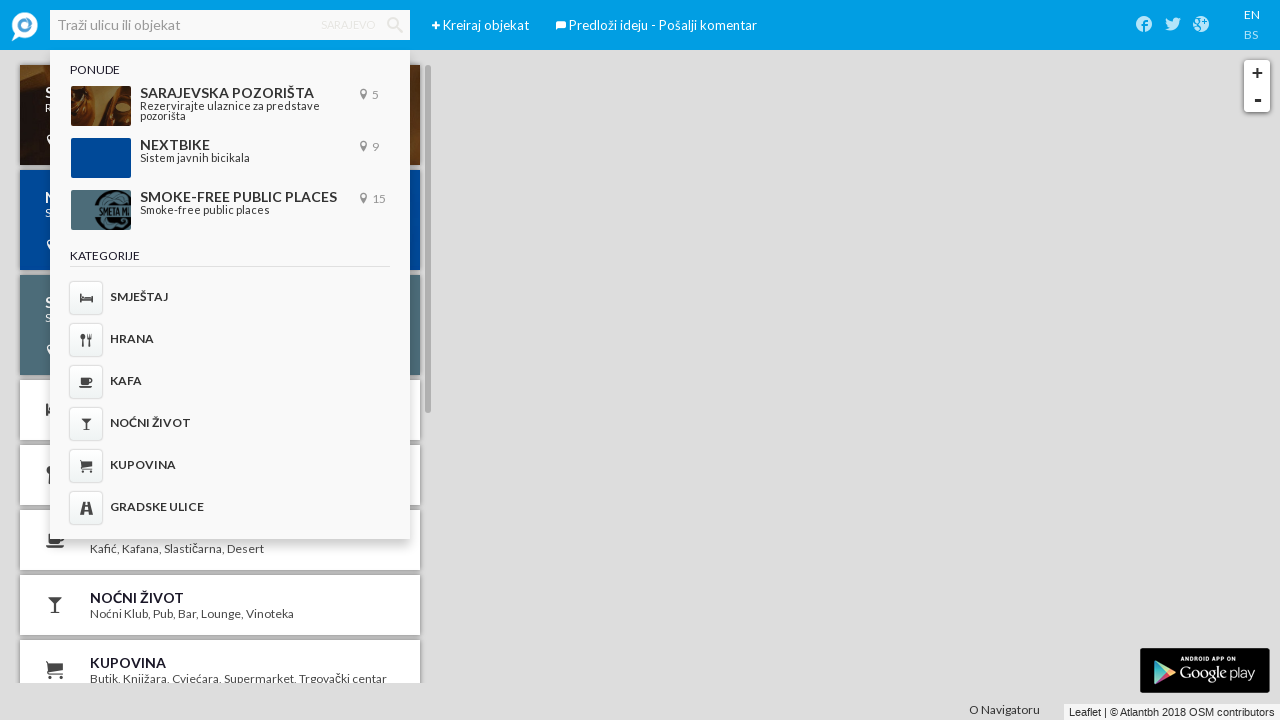

Clicked map zoom in control at (1257, 73) on .leaflet-control-zoom-in
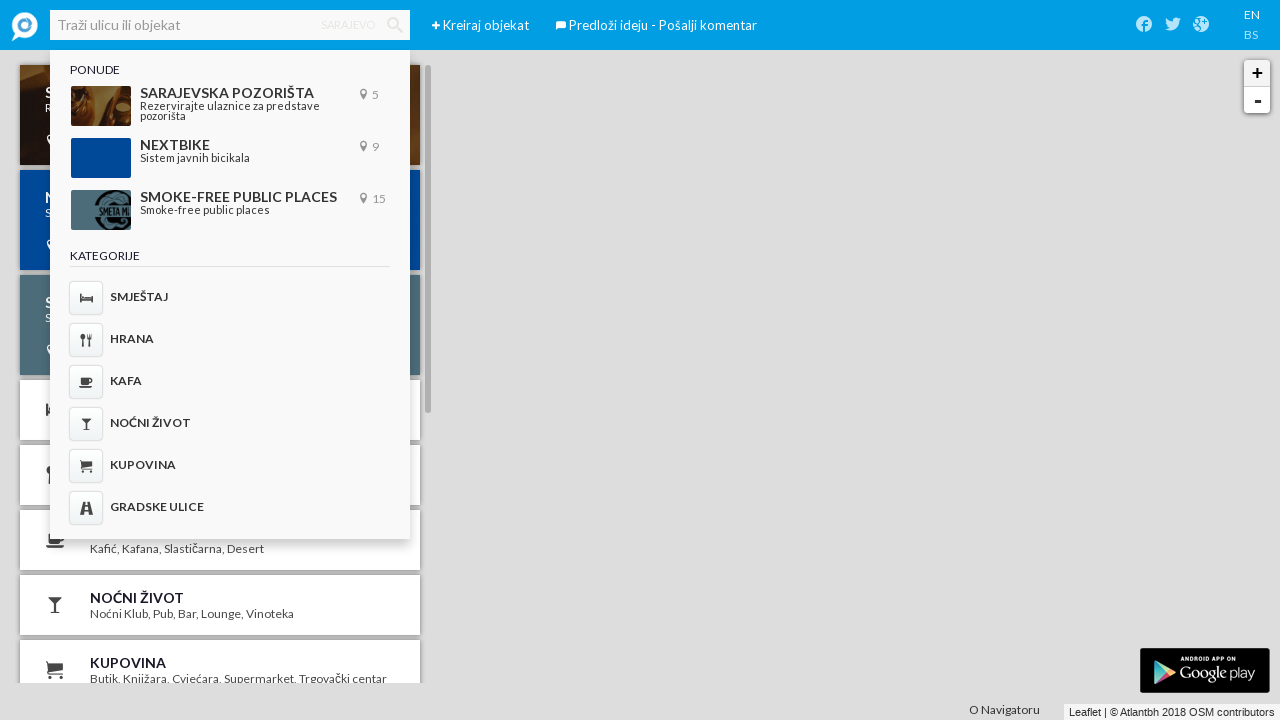

Clicked map zoom out control at (1257, 100) on .leaflet-control-zoom-out
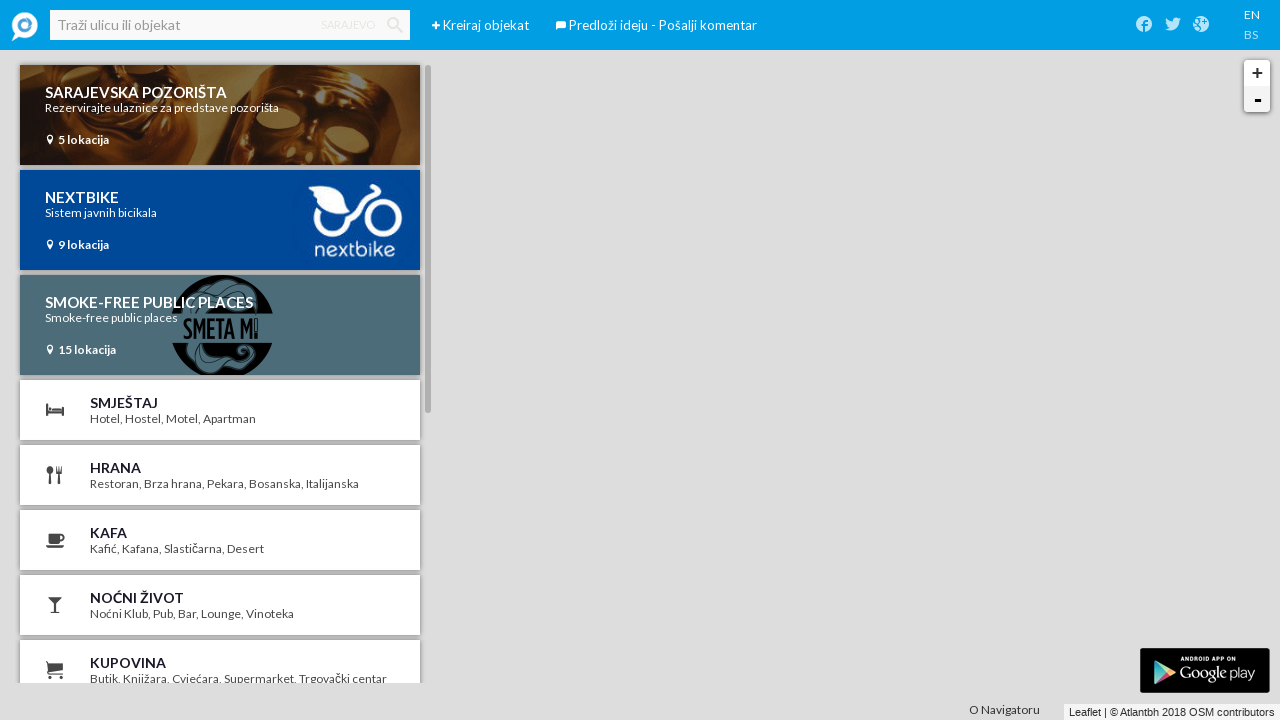

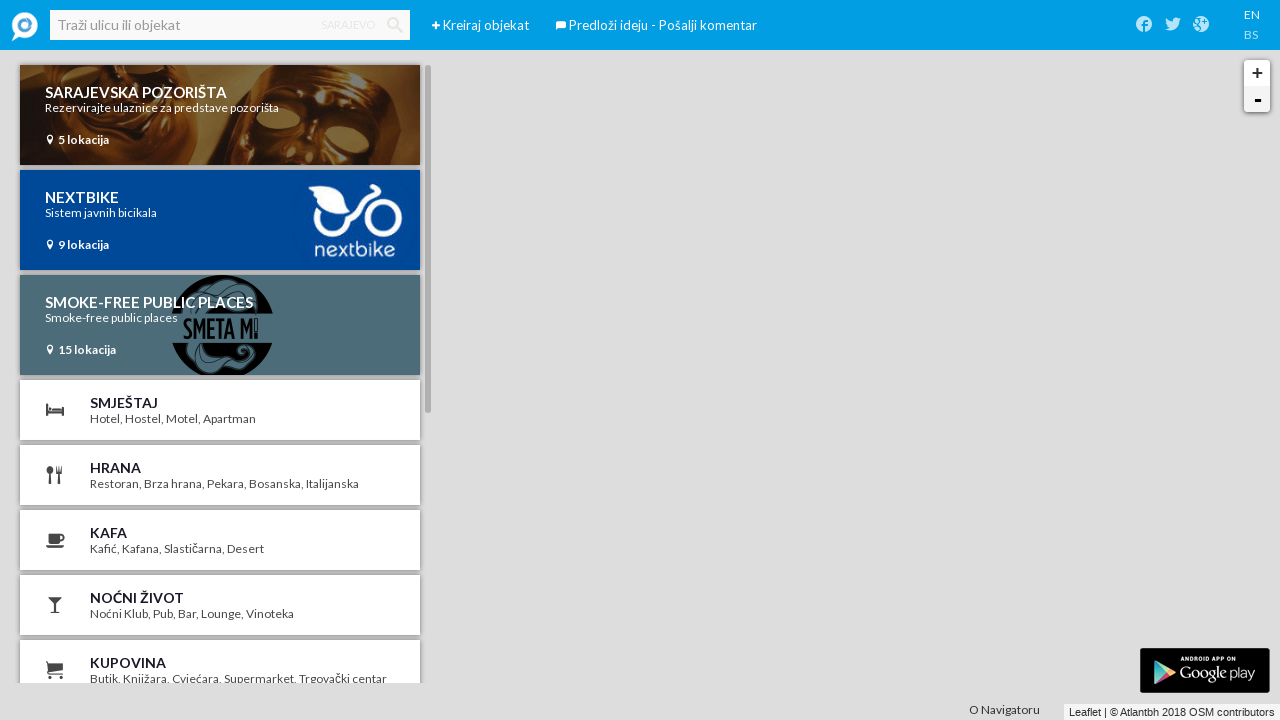